Tests JavaScript prompt alert handling by clicking a button to trigger a prompt, entering text into the prompt, and accepting it

Starting URL: https://v1.training-support.net/selenium/javascript-alerts

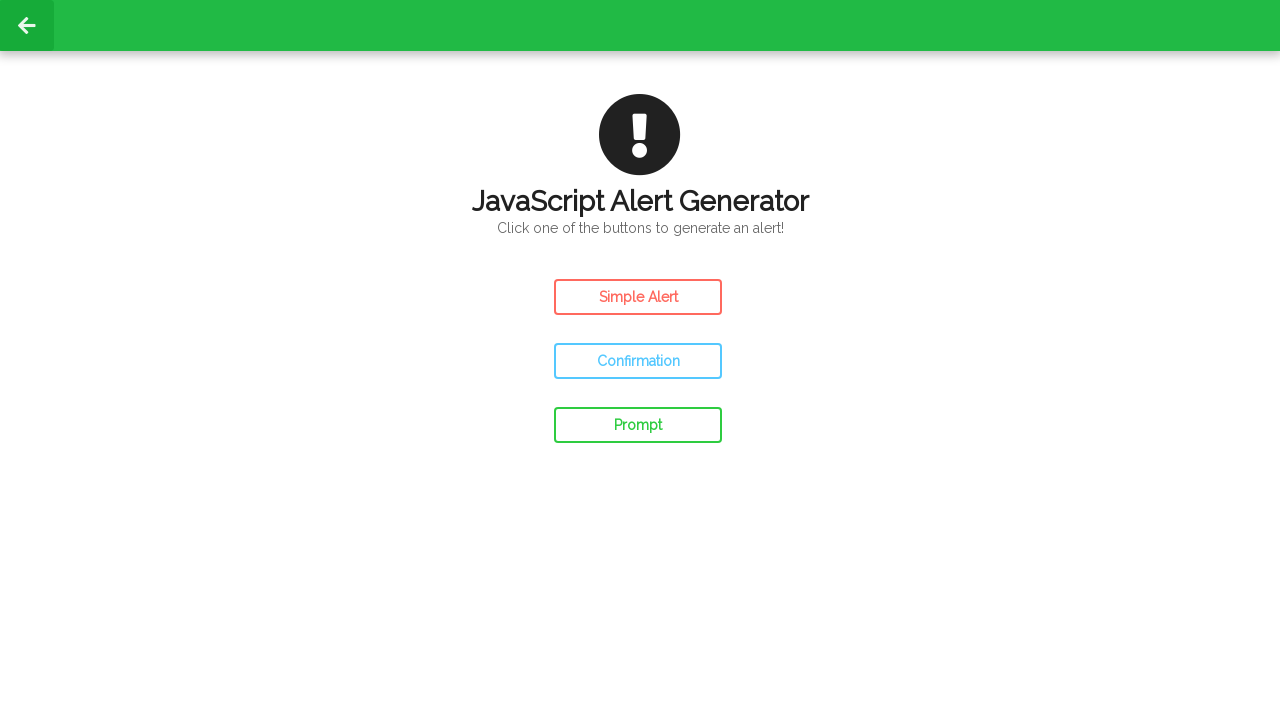

Set up dialog handler to accept prompt with text 'Awesome!'
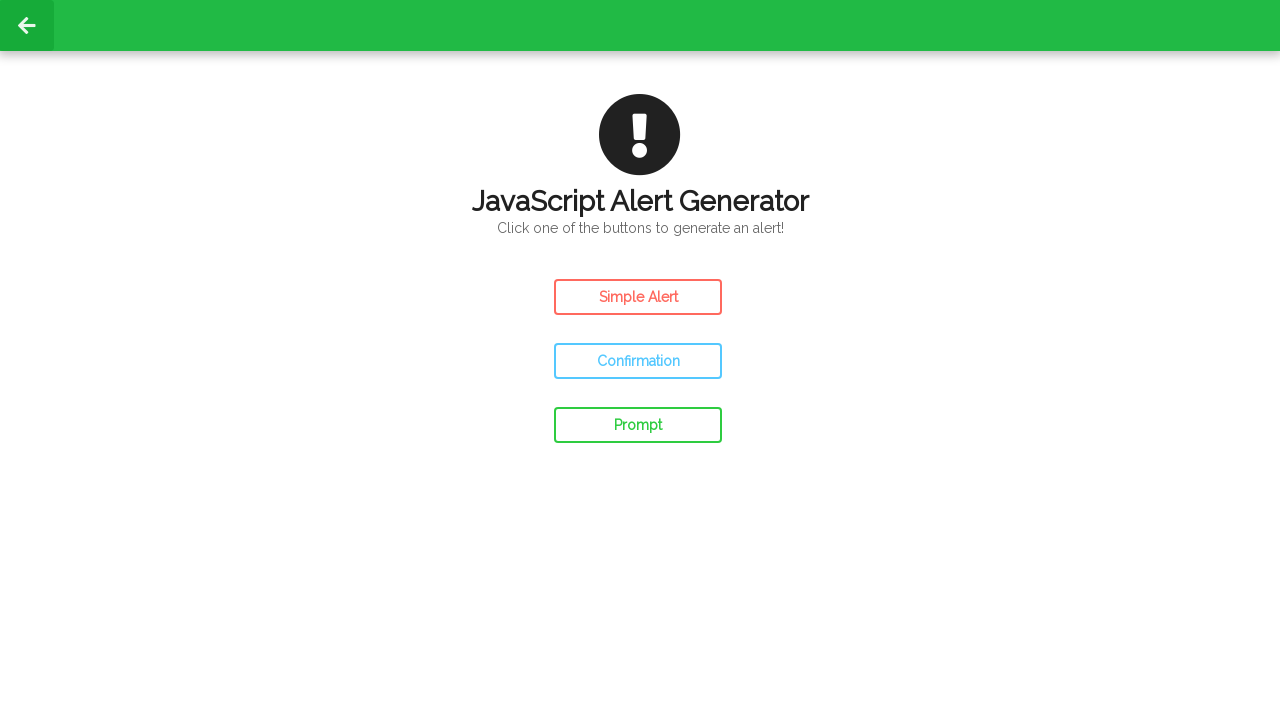

Clicked prompt button to trigger JavaScript prompt alert at (638, 425) on #prompt
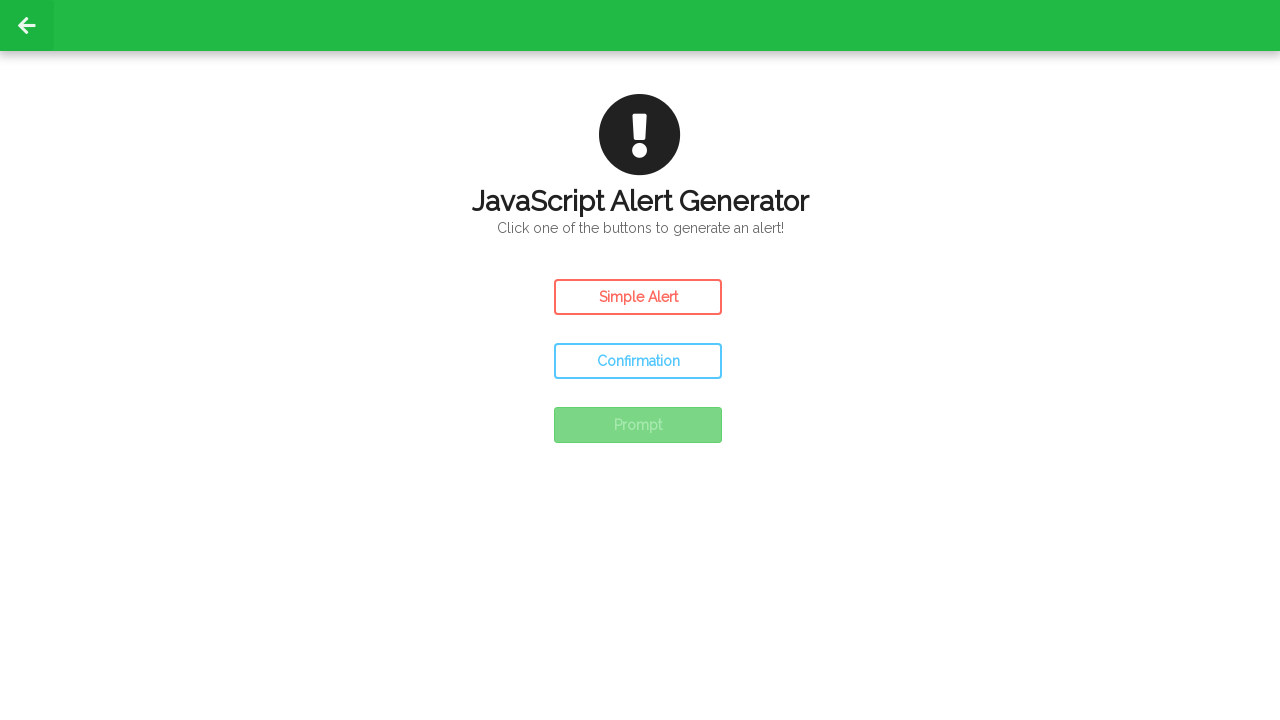

Waited 500ms for prompt dialog interaction to complete
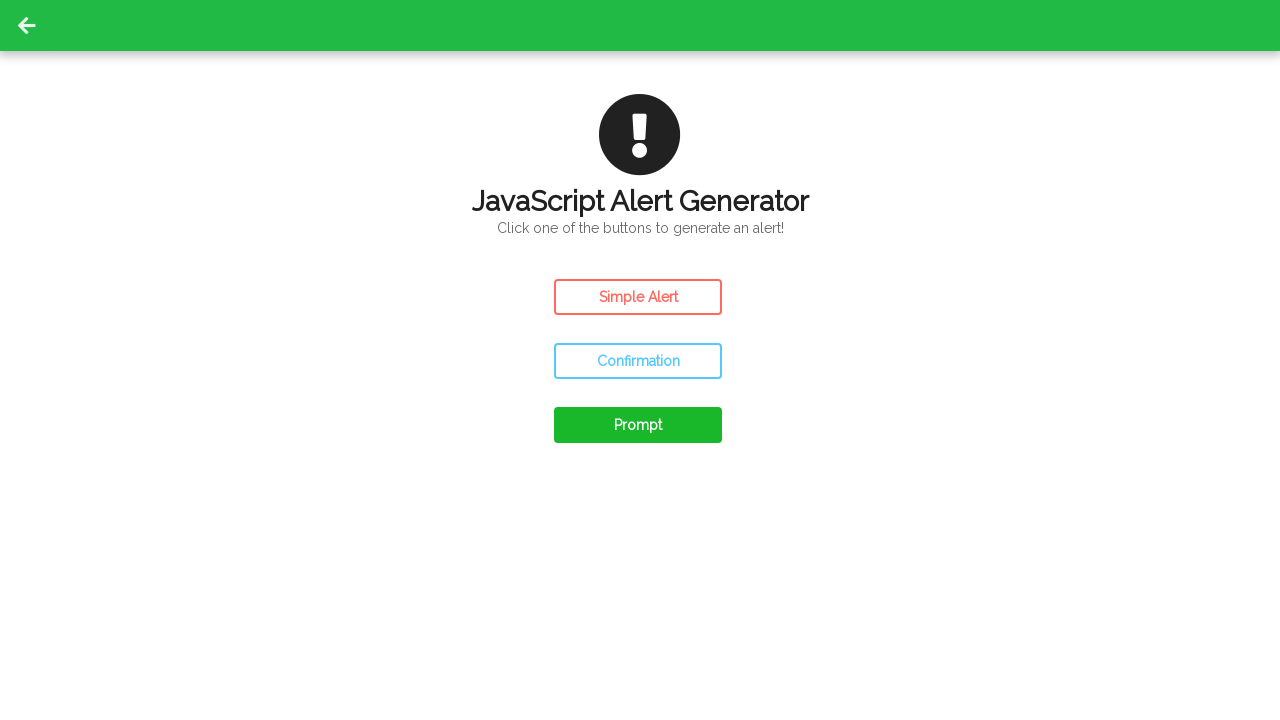

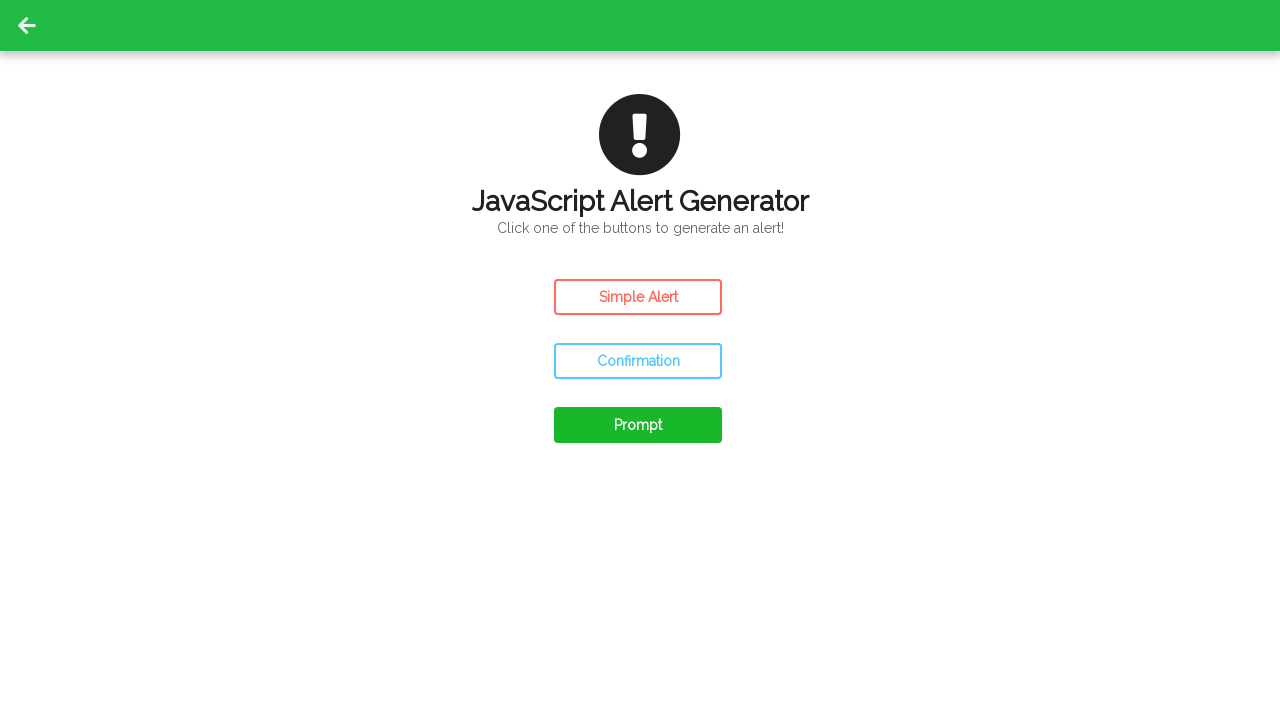